Tests the date picker input by entering a specific date value.

Starting URL: https://www.selenium.dev/selenium/web/web-form.html

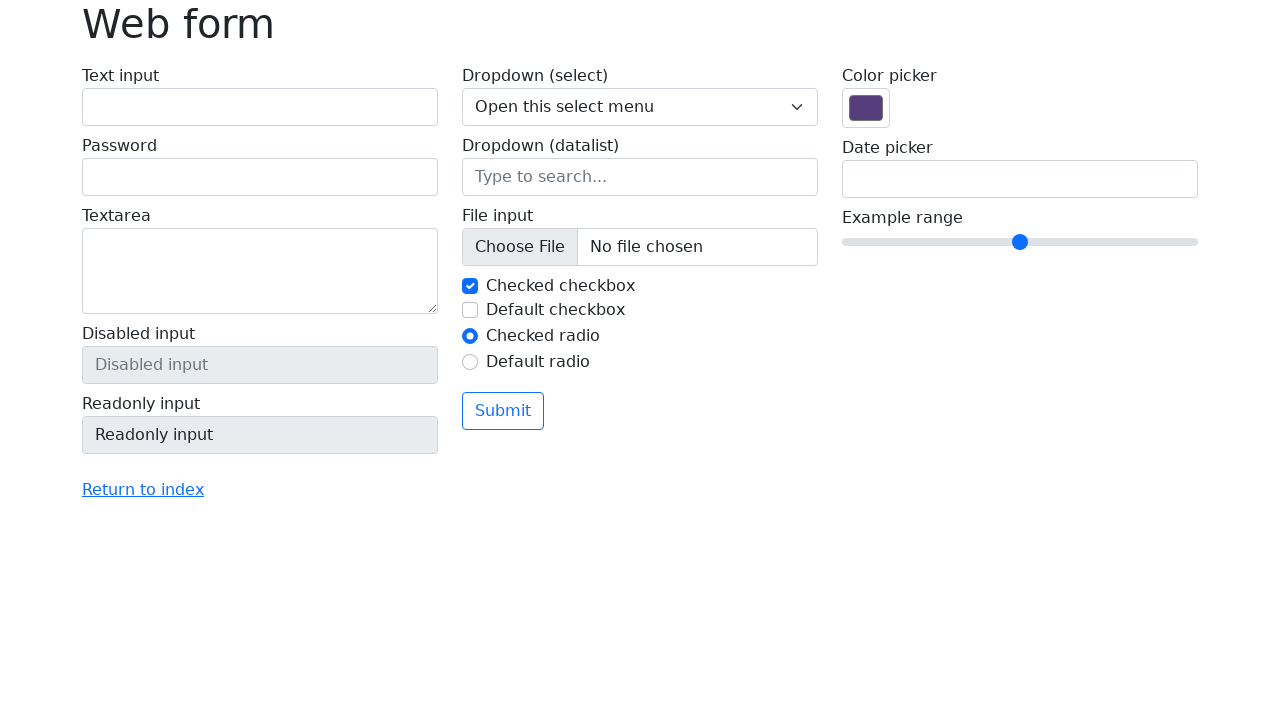

Navigated to web form test page
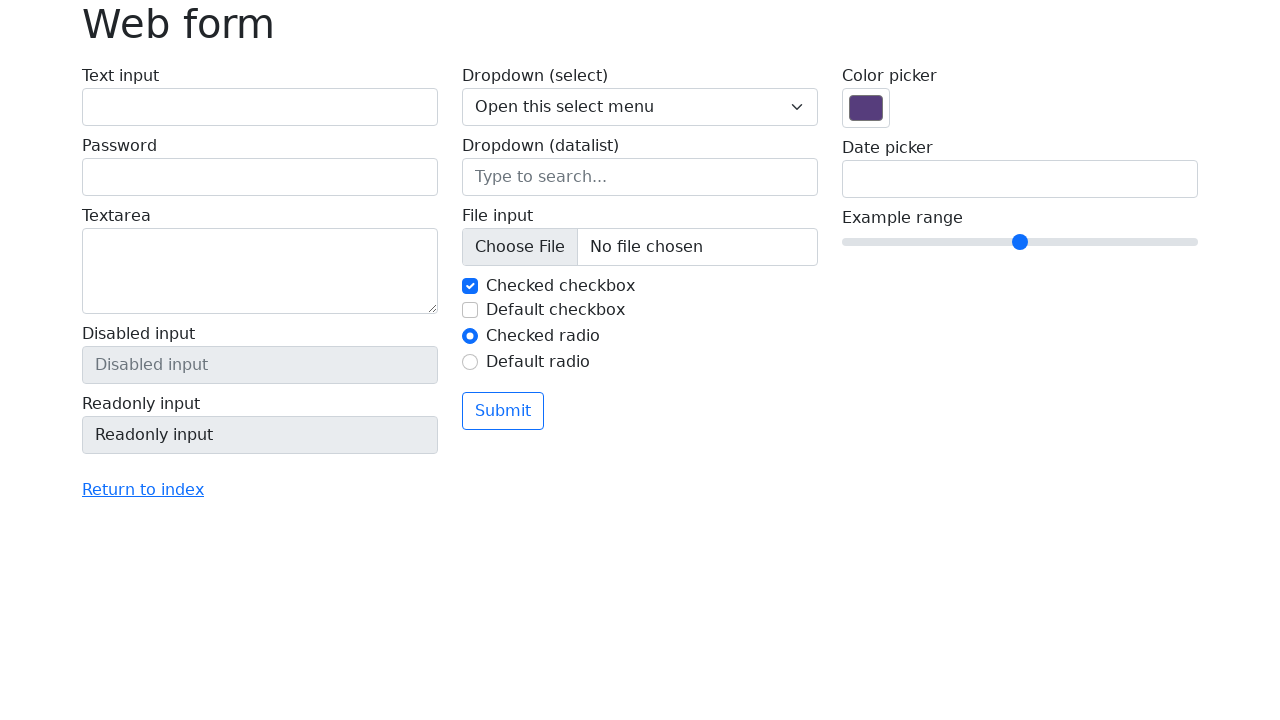

Entered date value '09/11/2022' into date picker field on input[name='my-date']
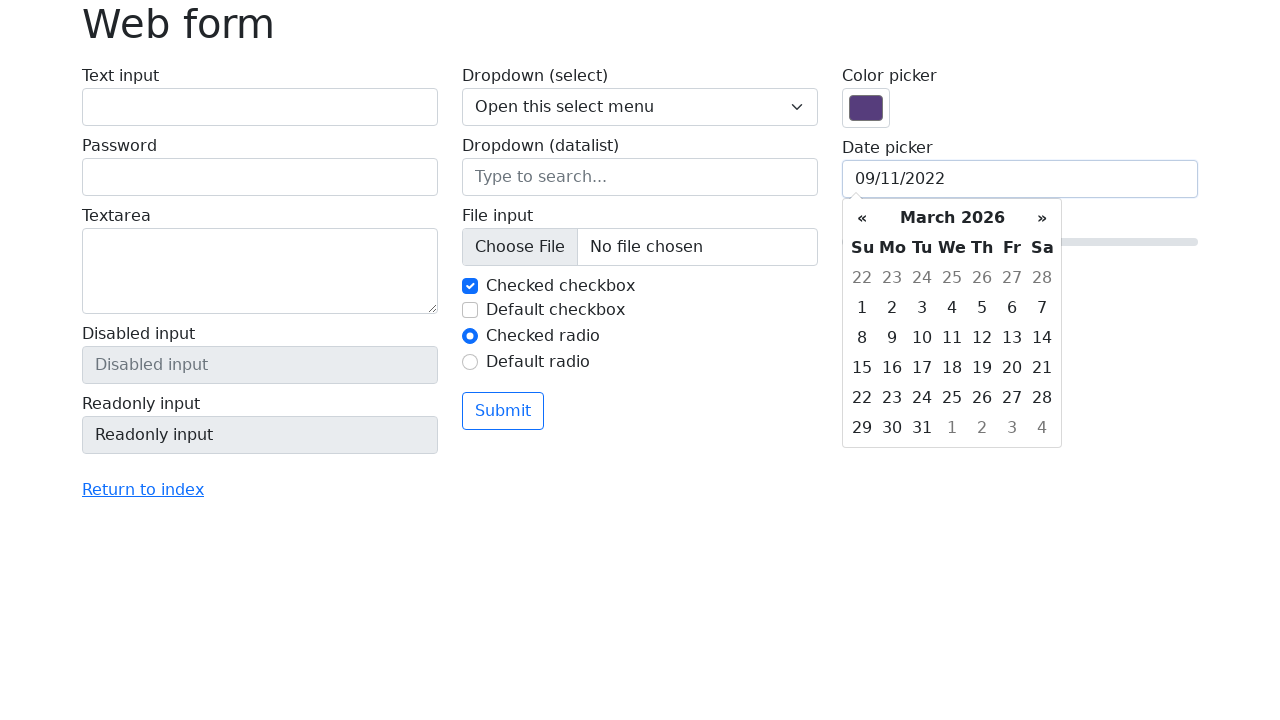

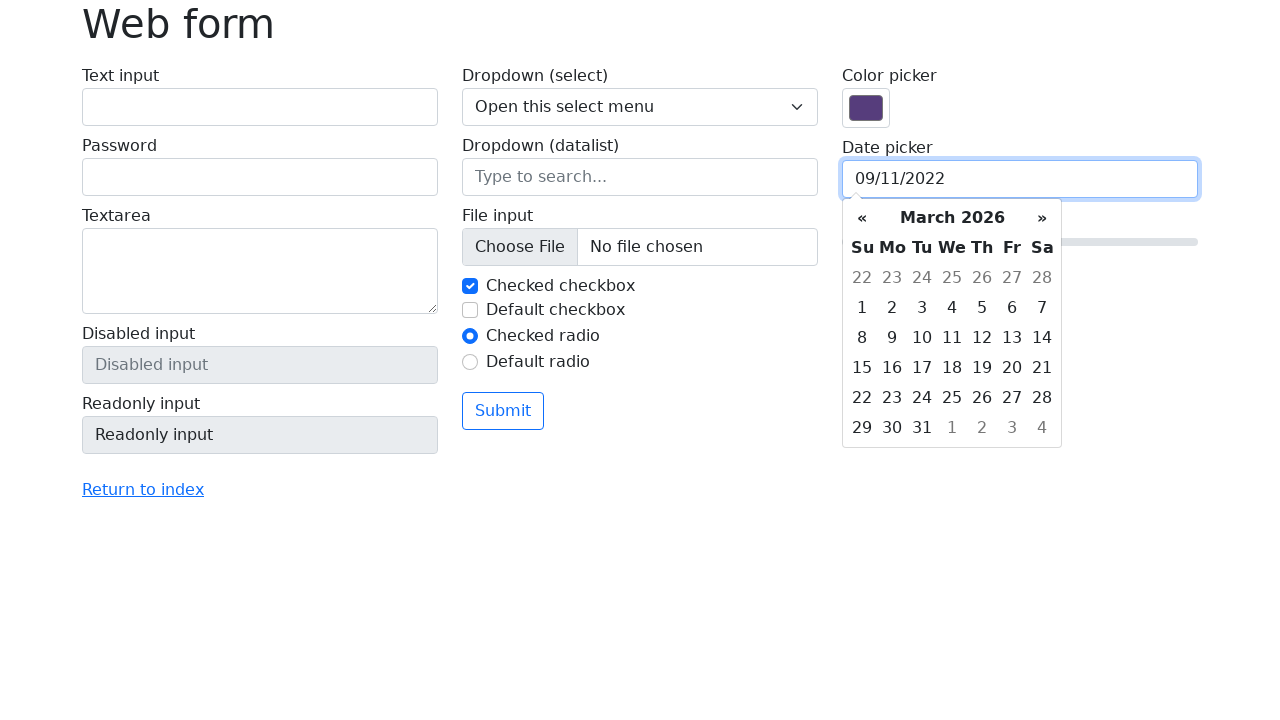